Tests handling of JavaScript confirm popups by clicking a button that triggers a confirm dialog and dismissing it

Starting URL: https://www.selenium.dev/documentation/webdriver/interactions/alerts/

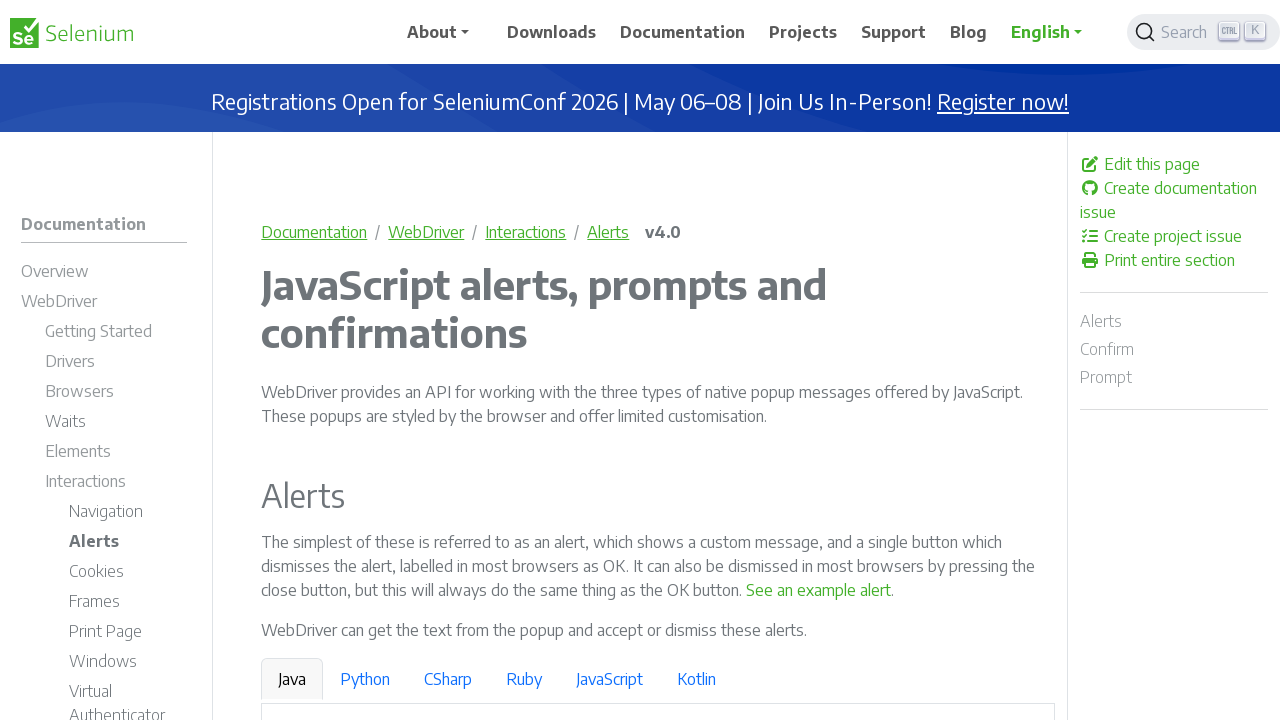

Set up dialog handler to dismiss confirm popups
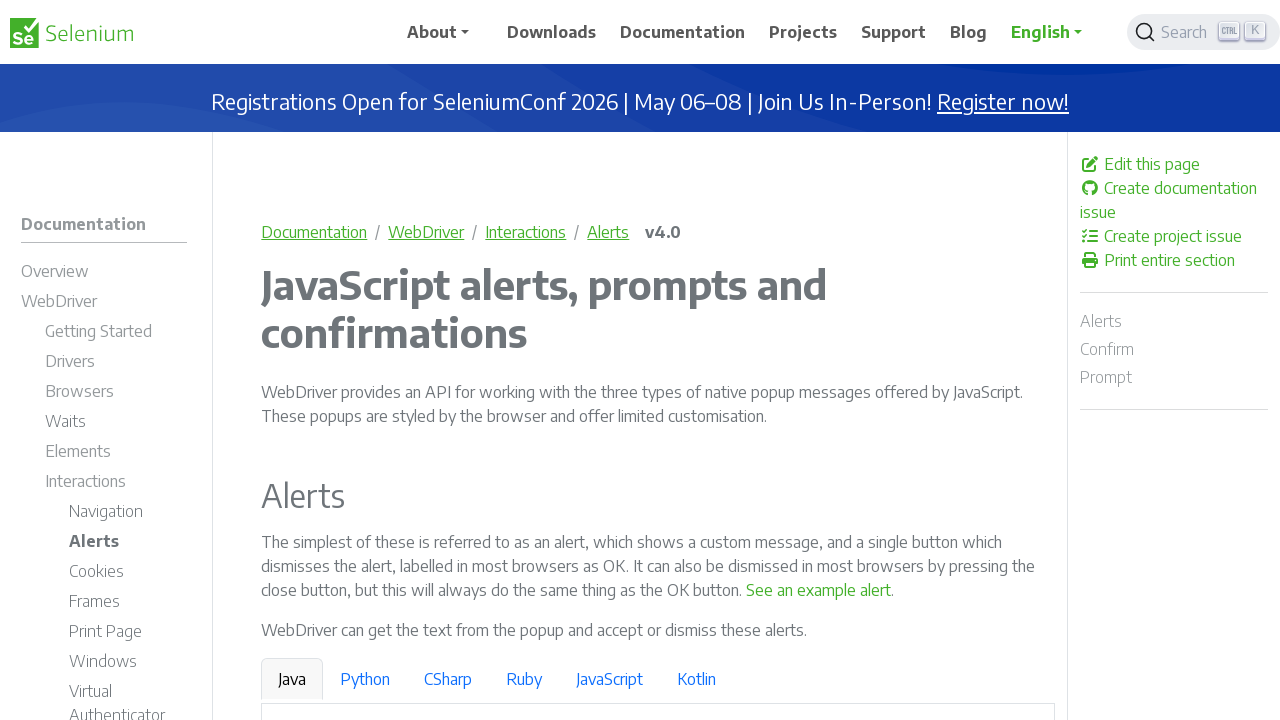

Clicked button to trigger confirm popup at (964, 361) on internal:text="See a sample confirm"s
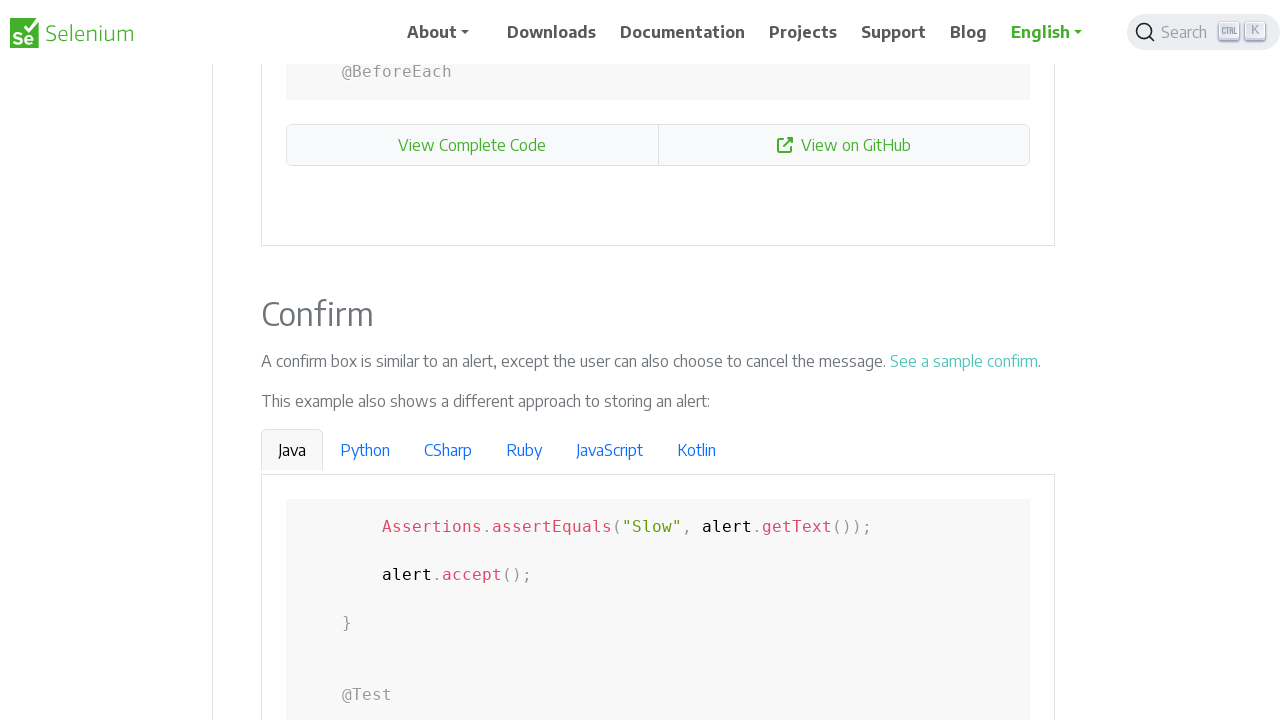

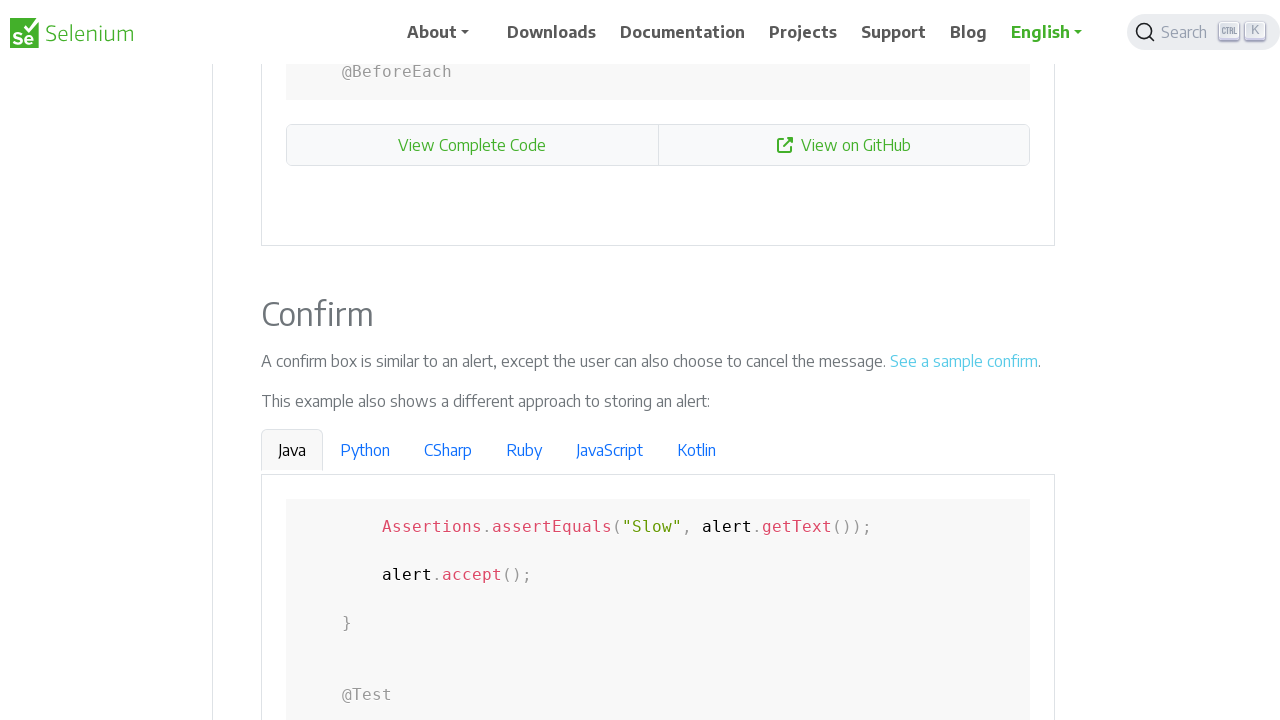